Tests a dropdown combo tree by clicking on the input box and selecting all available options from the dropdown menu

Starting URL: https://www.jqueryscript.net/demo/Drop-Down-Combo-Tree/

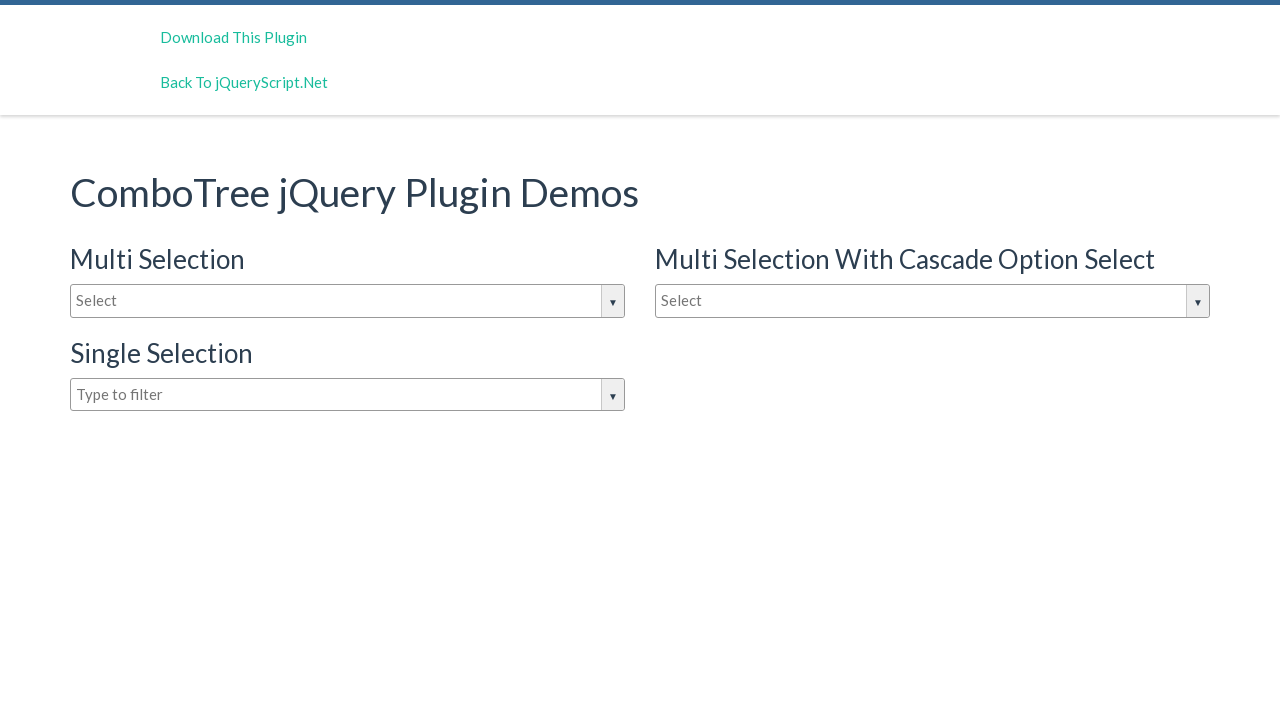

Clicked on combo tree input box to open dropdown at (348, 301) on #justAnInputBox
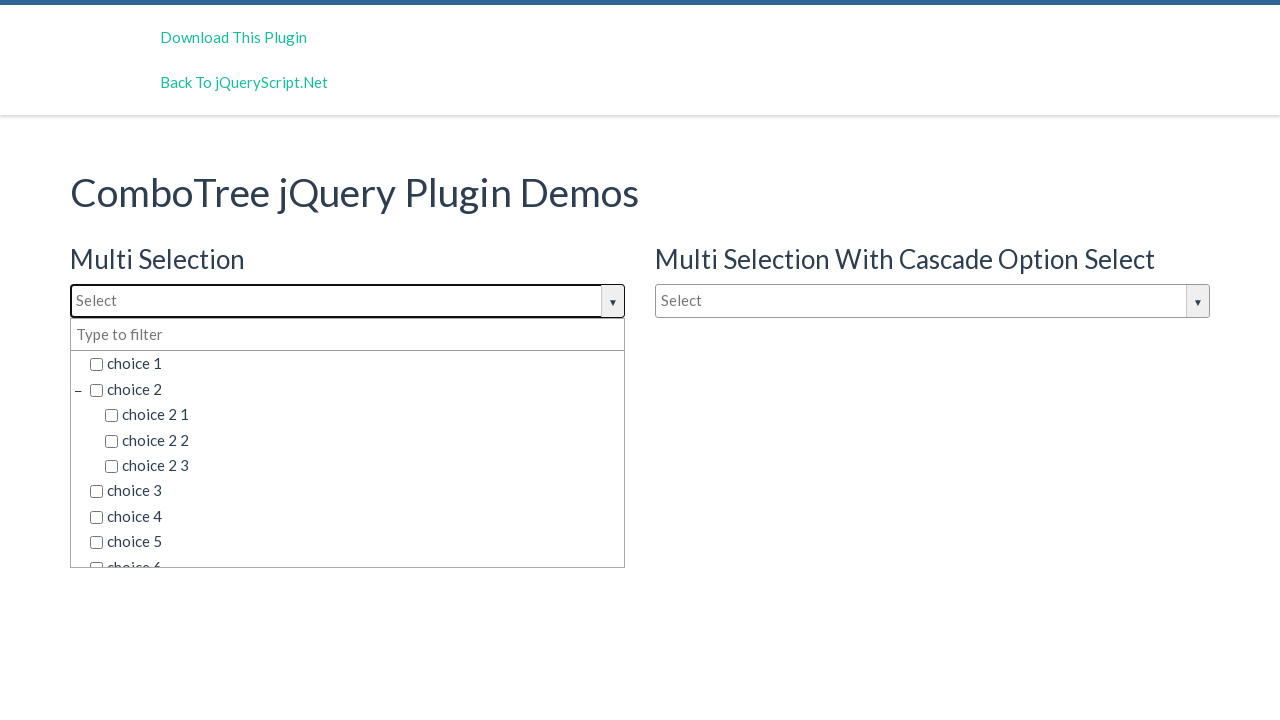

Waited for dropdown options to become visible
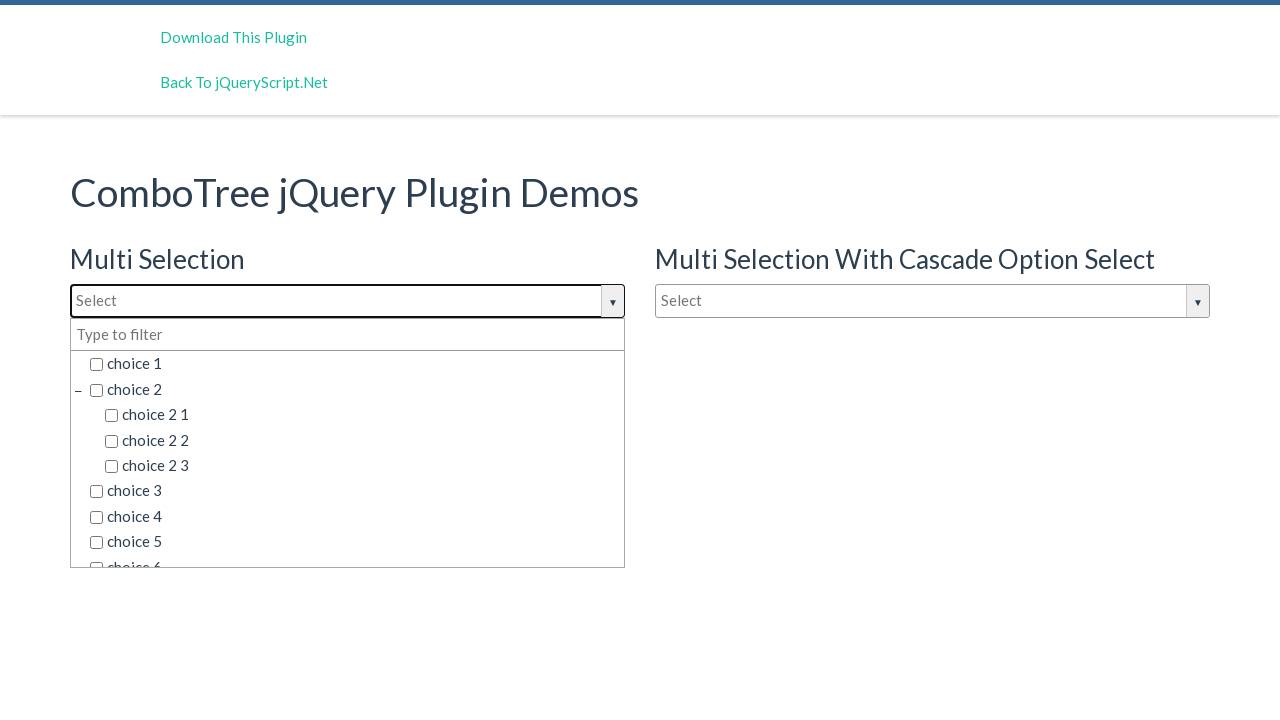

Retrieved all dropdown options from the combo tree
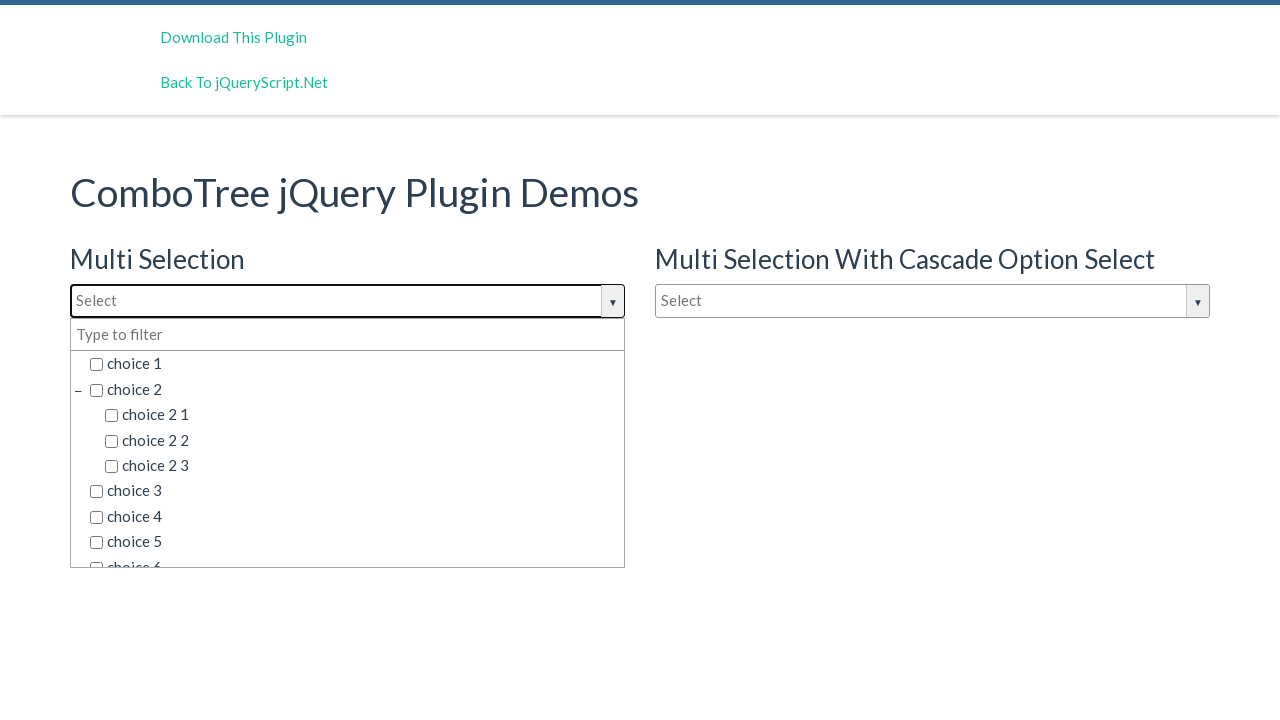

Selected an option from the dropdown menu at (355, 364) on span.comboTreeItemTitle >> nth=0
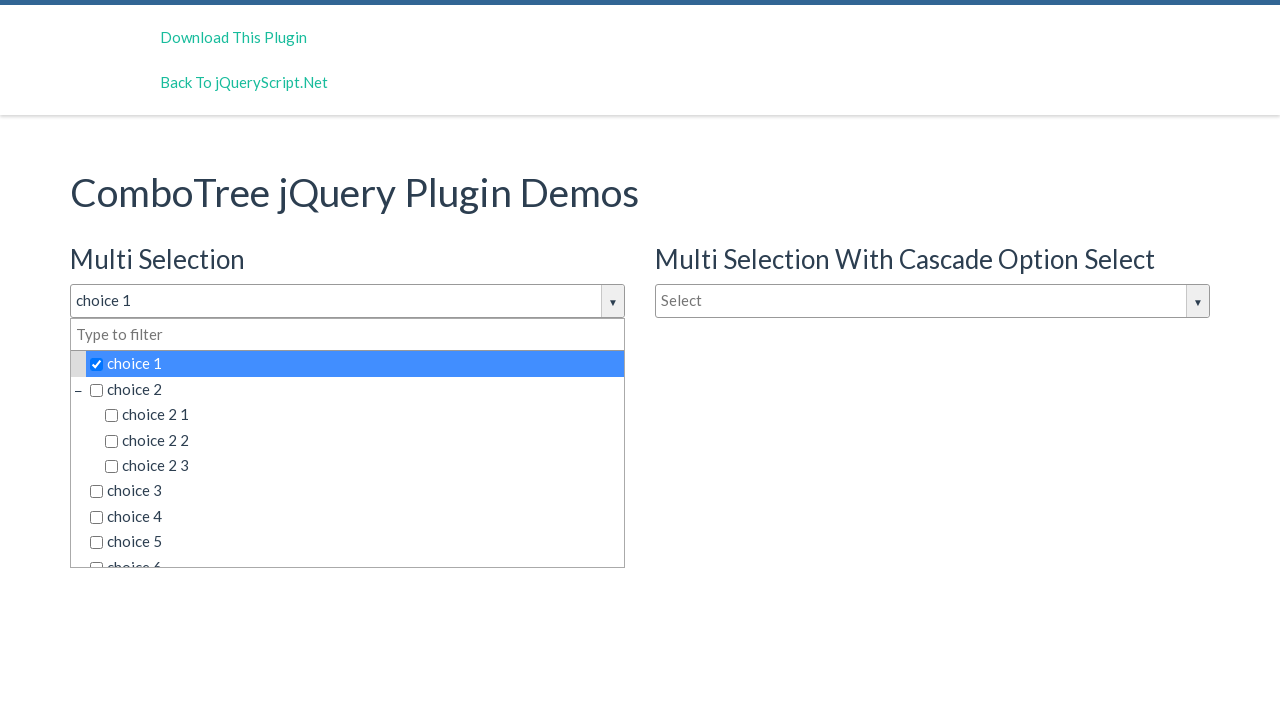

Selected an option from the dropdown menu at (355, 389) on span.comboTreeItemTitle >> nth=1
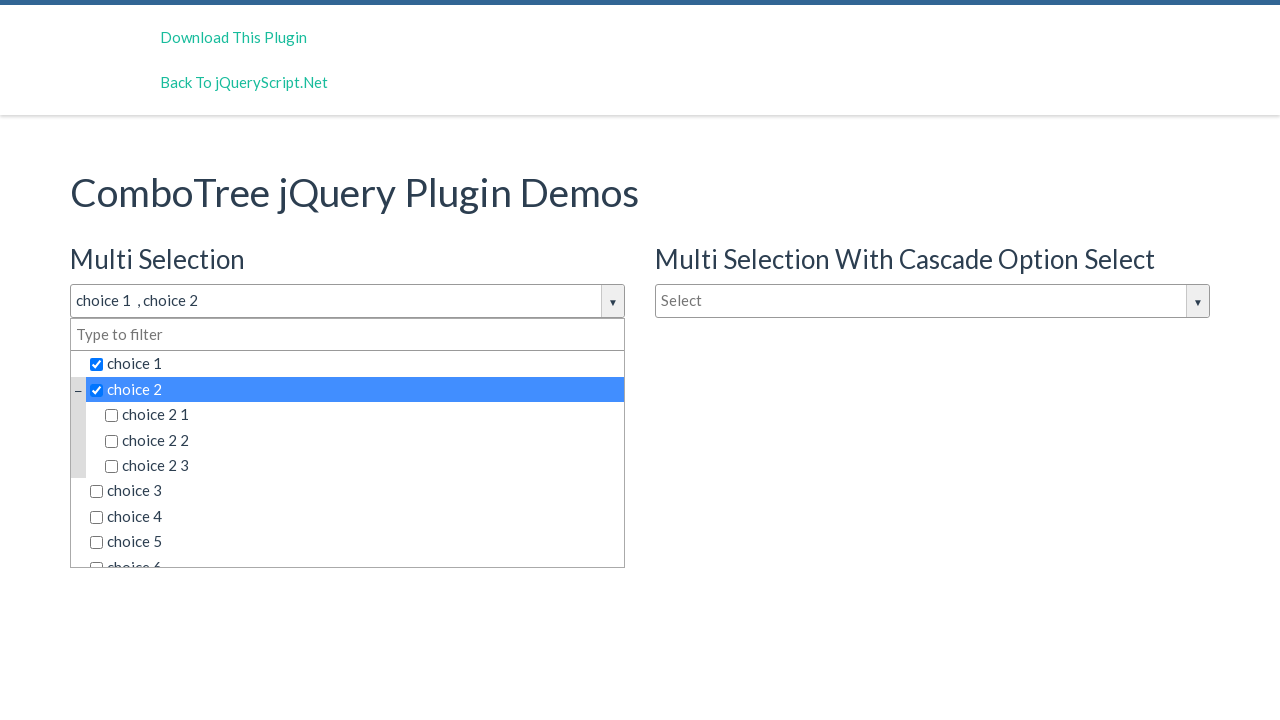

Selected an option from the dropdown menu at (362, 415) on span.comboTreeItemTitle >> nth=2
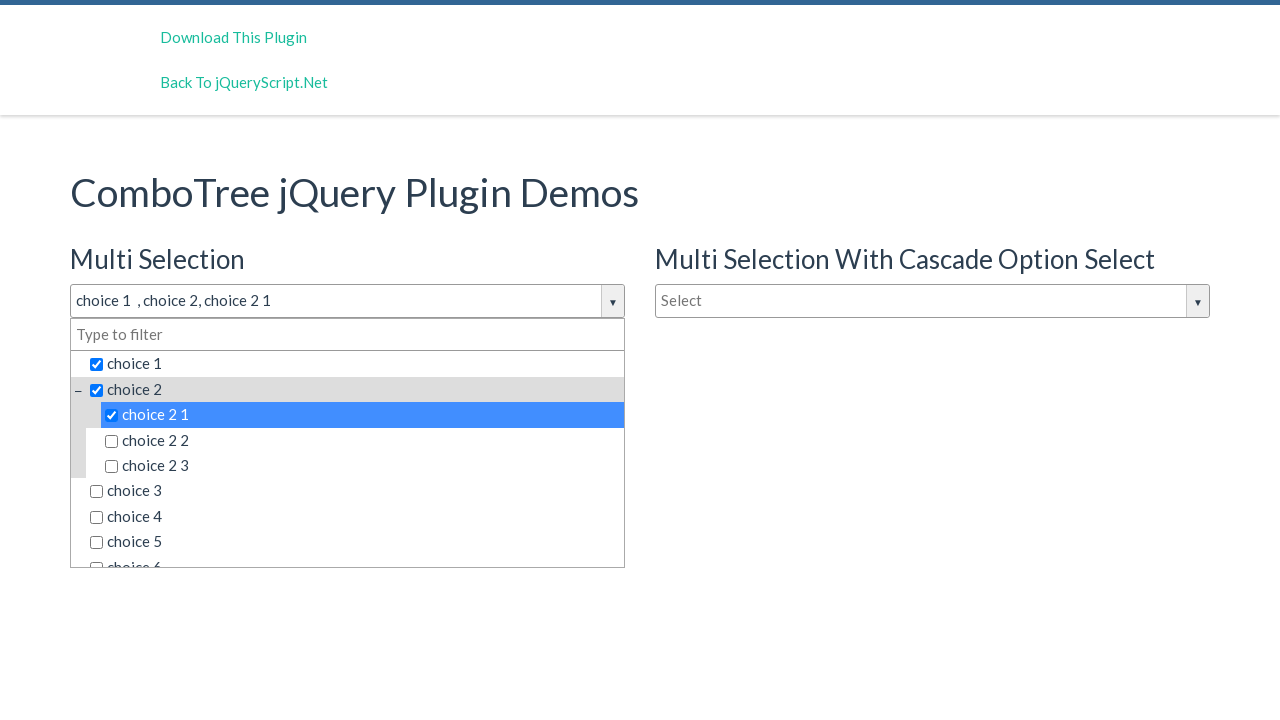

Selected an option from the dropdown menu at (362, 440) on span.comboTreeItemTitle >> nth=3
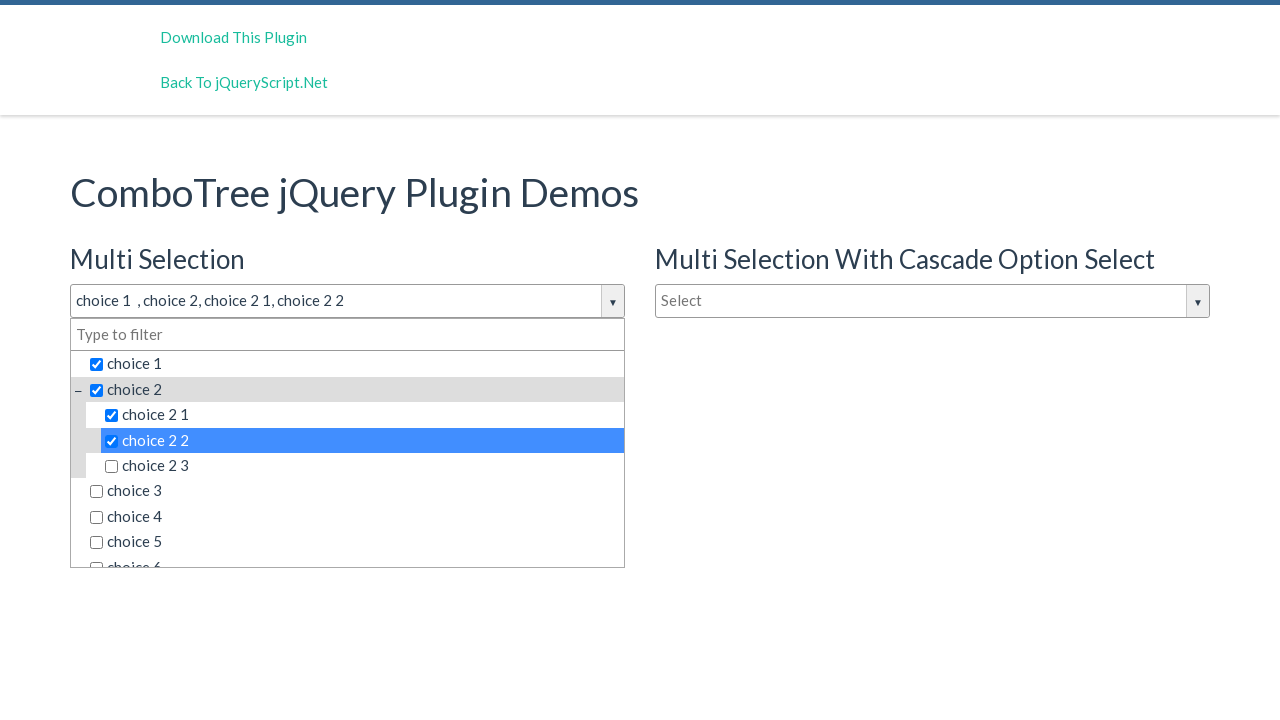

Selected an option from the dropdown menu at (362, 466) on span.comboTreeItemTitle >> nth=4
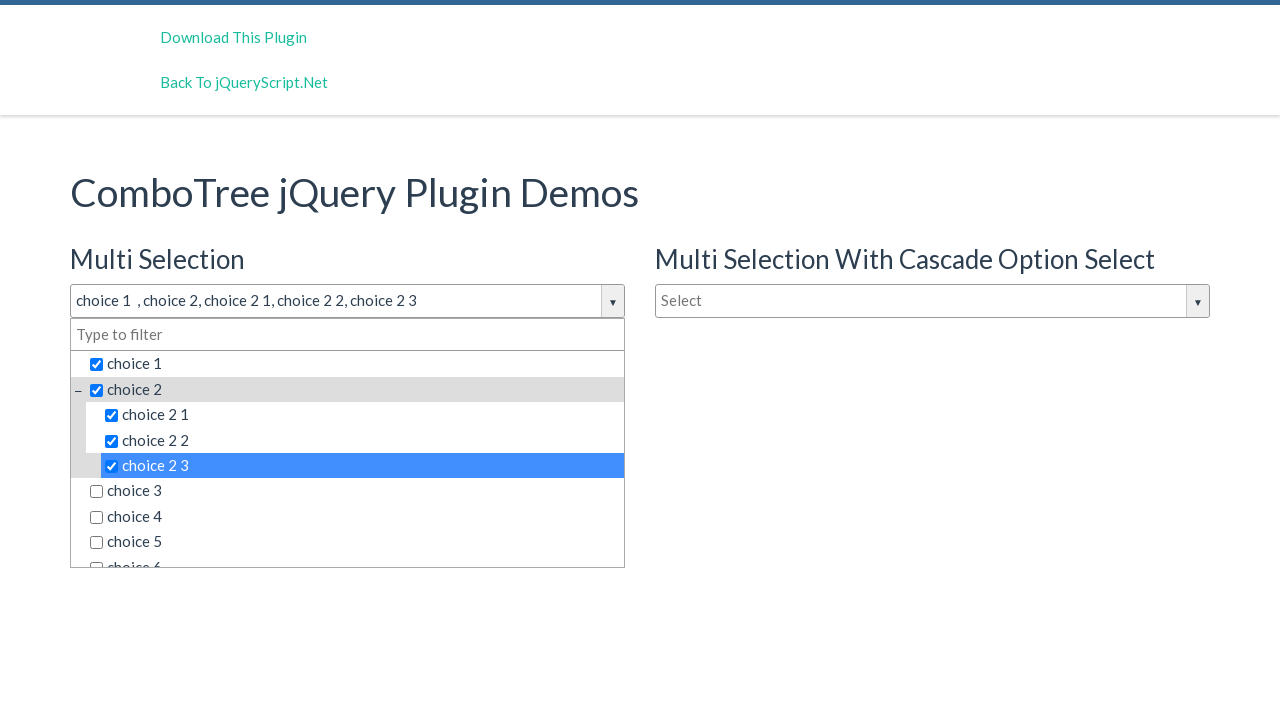

Selected an option from the dropdown menu at (355, 491) on span.comboTreeItemTitle >> nth=5
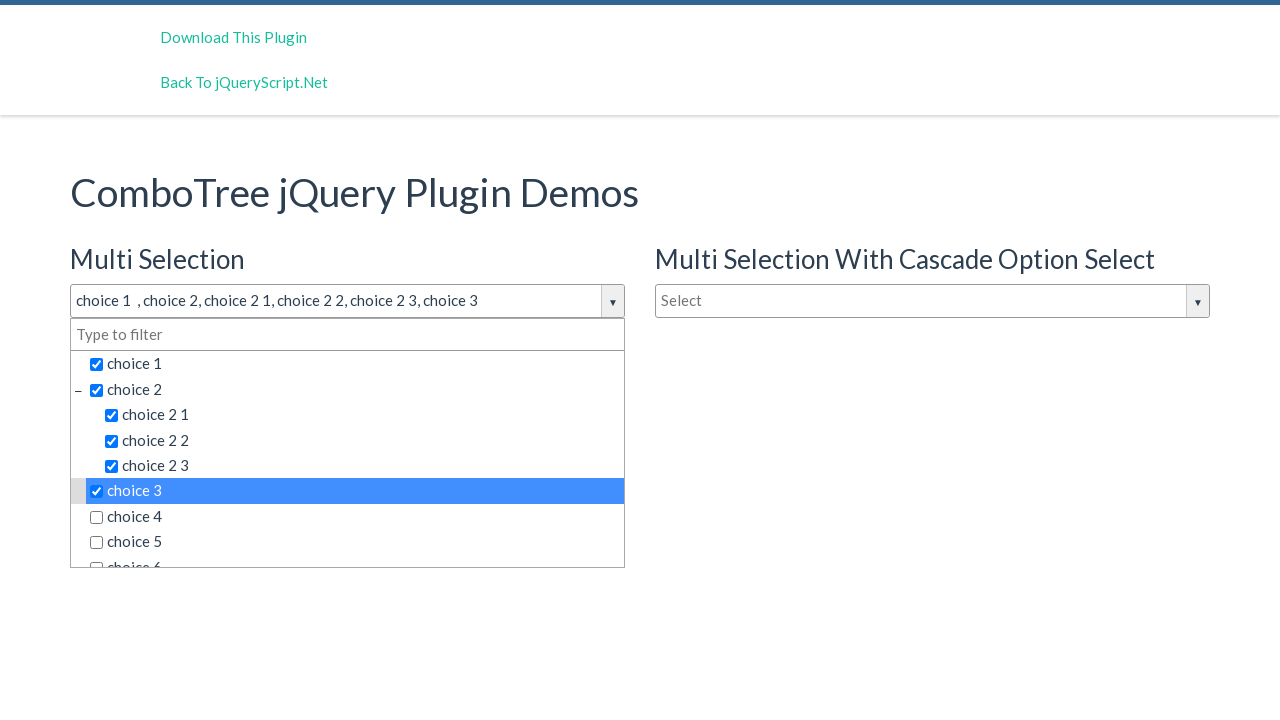

Selected an option from the dropdown menu at (355, 517) on span.comboTreeItemTitle >> nth=6
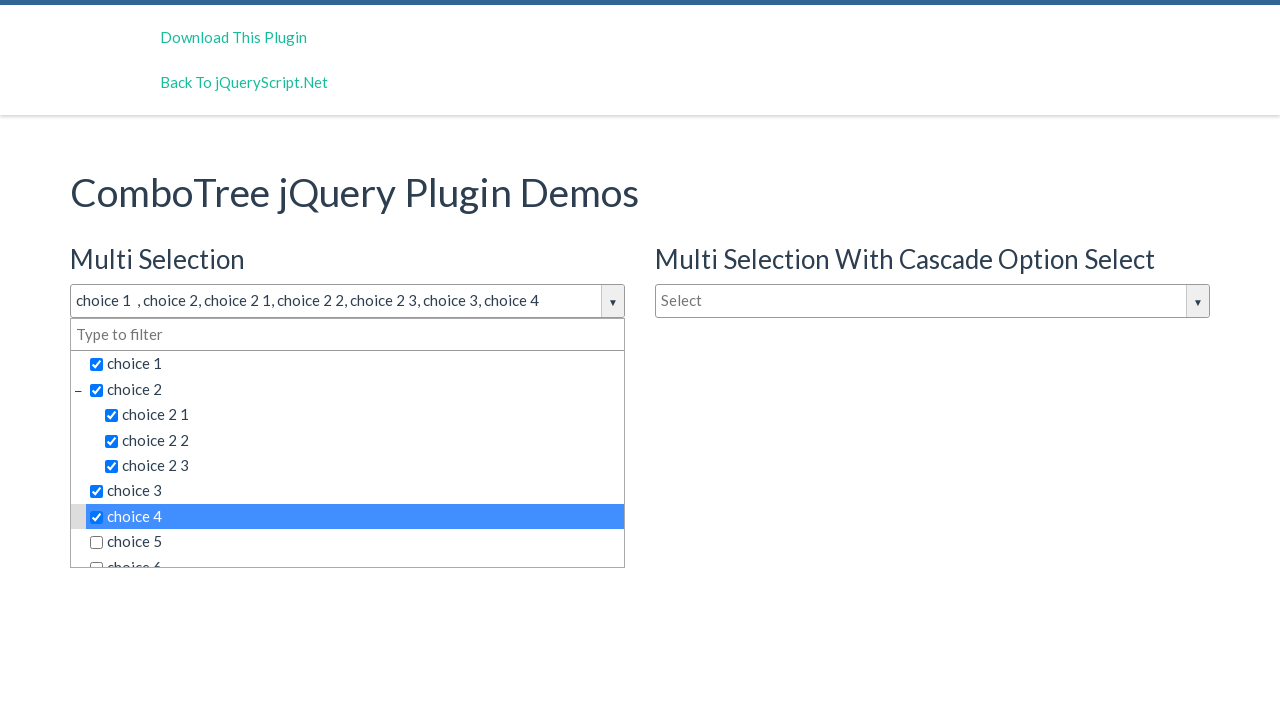

Selected an option from the dropdown menu at (355, 542) on span.comboTreeItemTitle >> nth=7
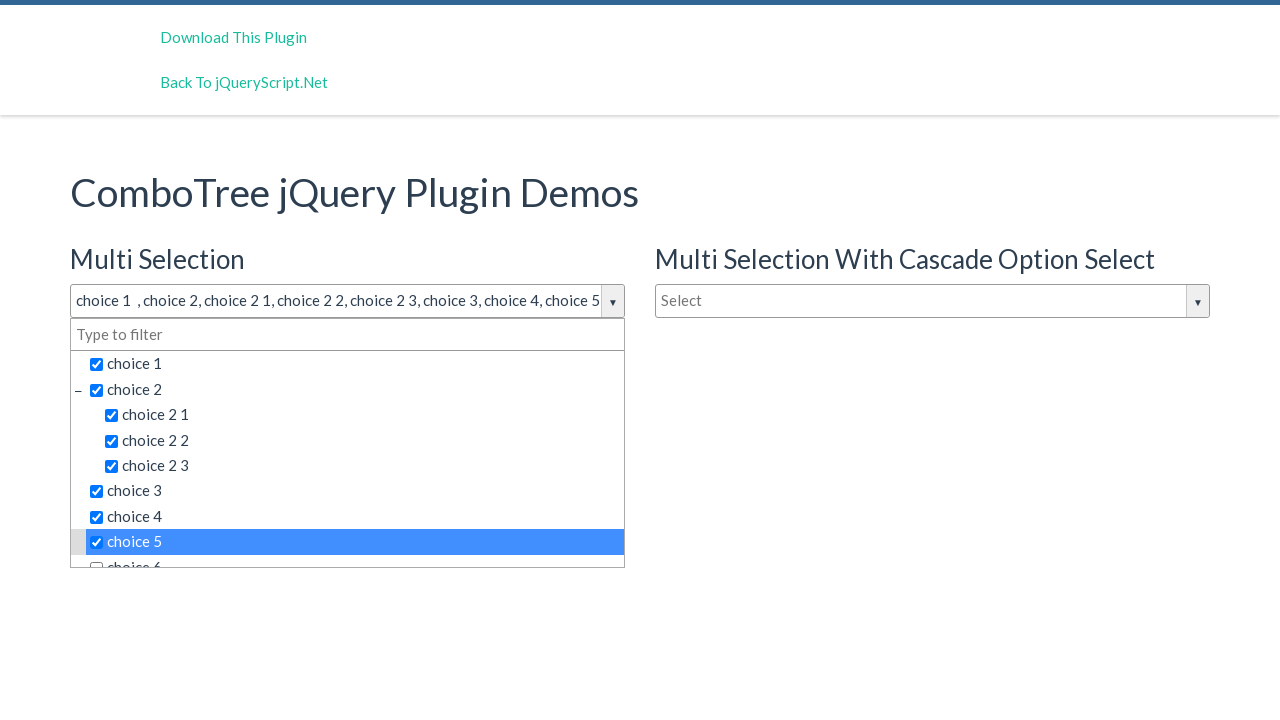

Selected an option from the dropdown menu at (355, 554) on span.comboTreeItemTitle >> nth=8
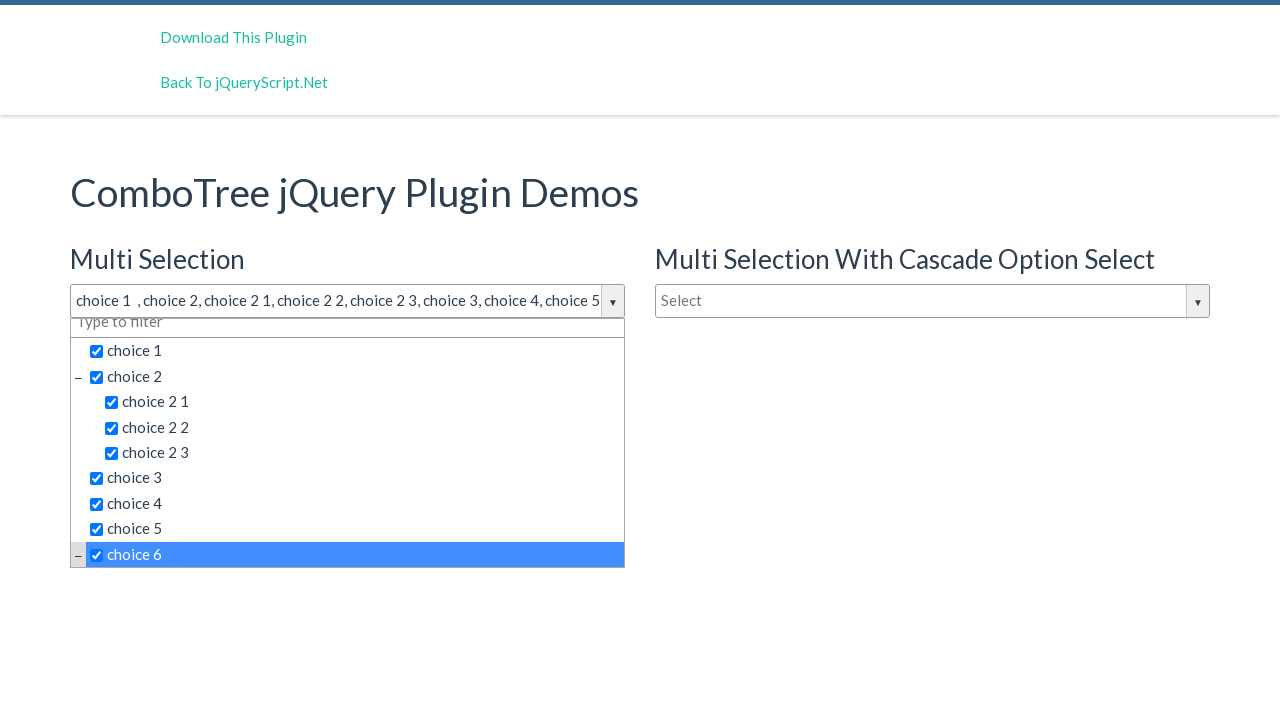

Selected an option from the dropdown menu at (362, 443) on span.comboTreeItemTitle >> nth=9
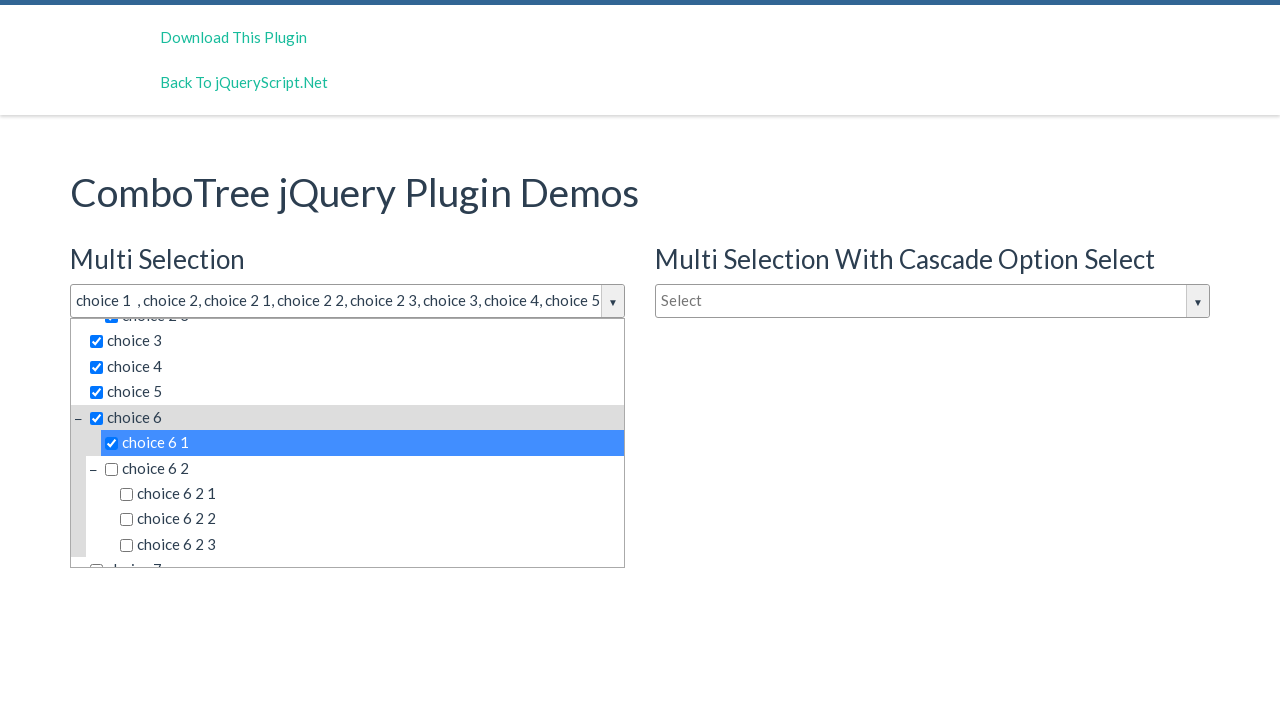

Selected an option from the dropdown menu at (362, 468) on span.comboTreeItemTitle >> nth=10
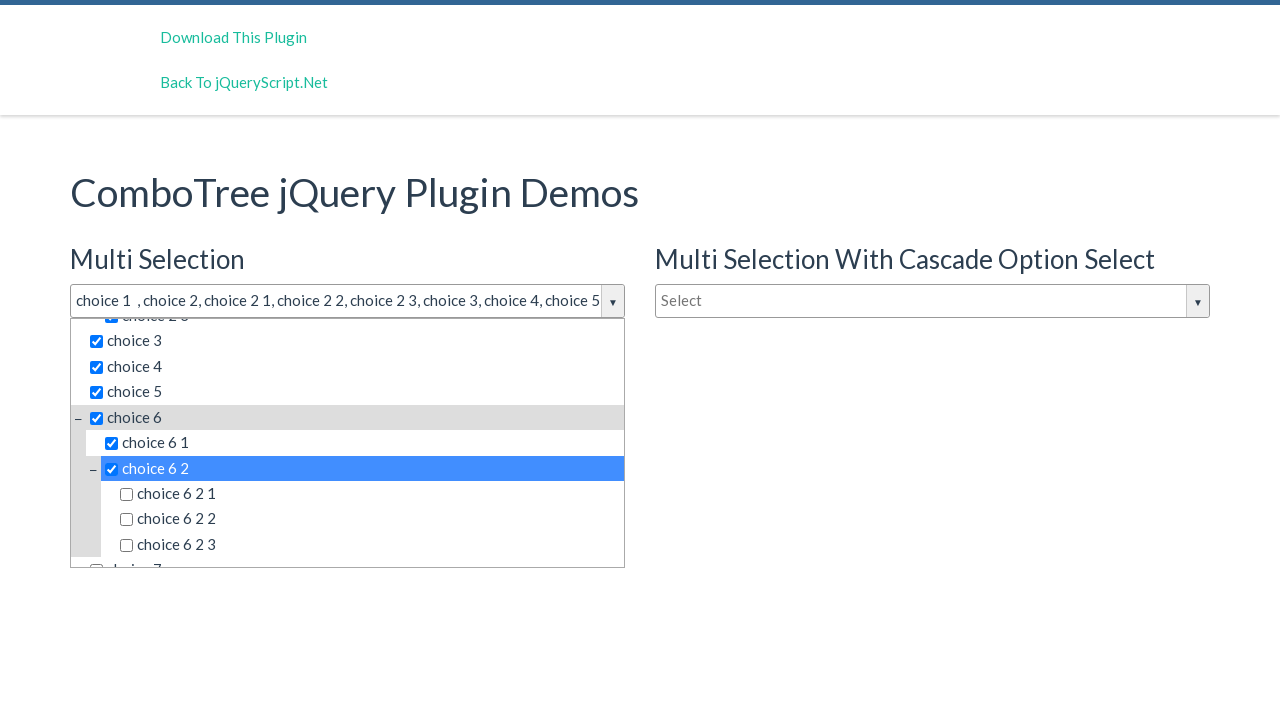

Selected an option from the dropdown menu at (370, 494) on span.comboTreeItemTitle >> nth=11
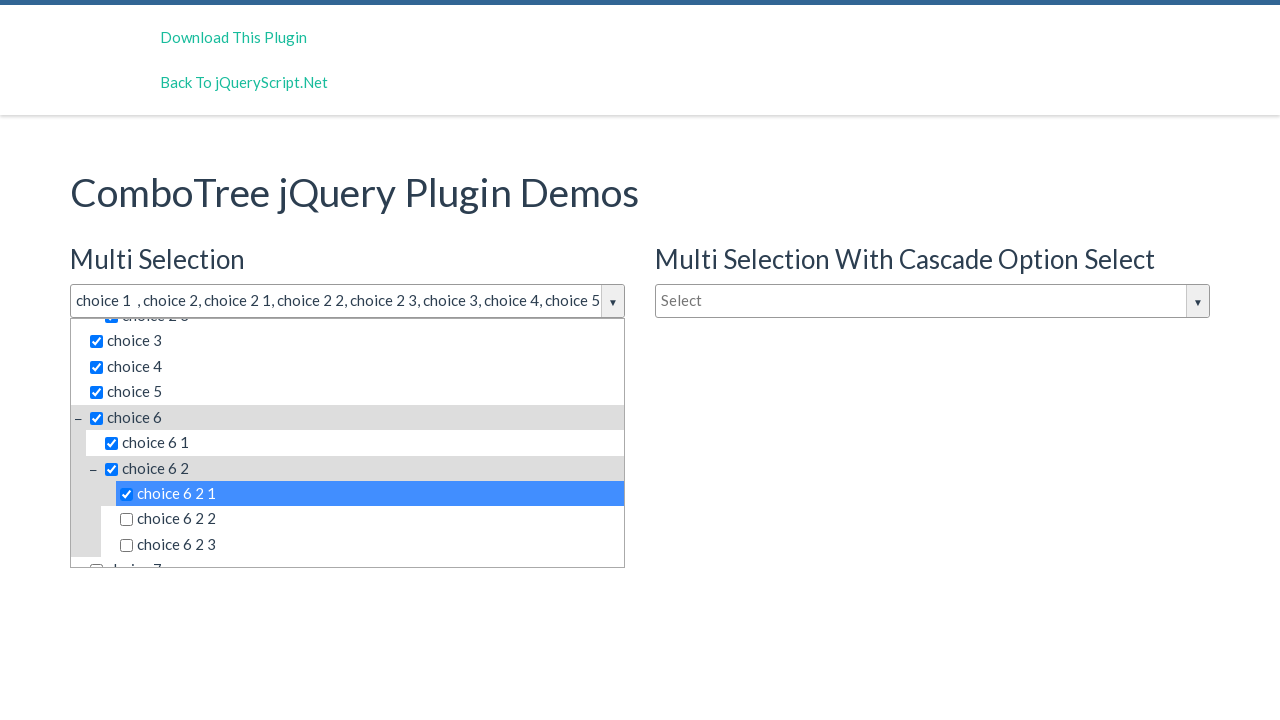

Selected an option from the dropdown menu at (370, 519) on span.comboTreeItemTitle >> nth=12
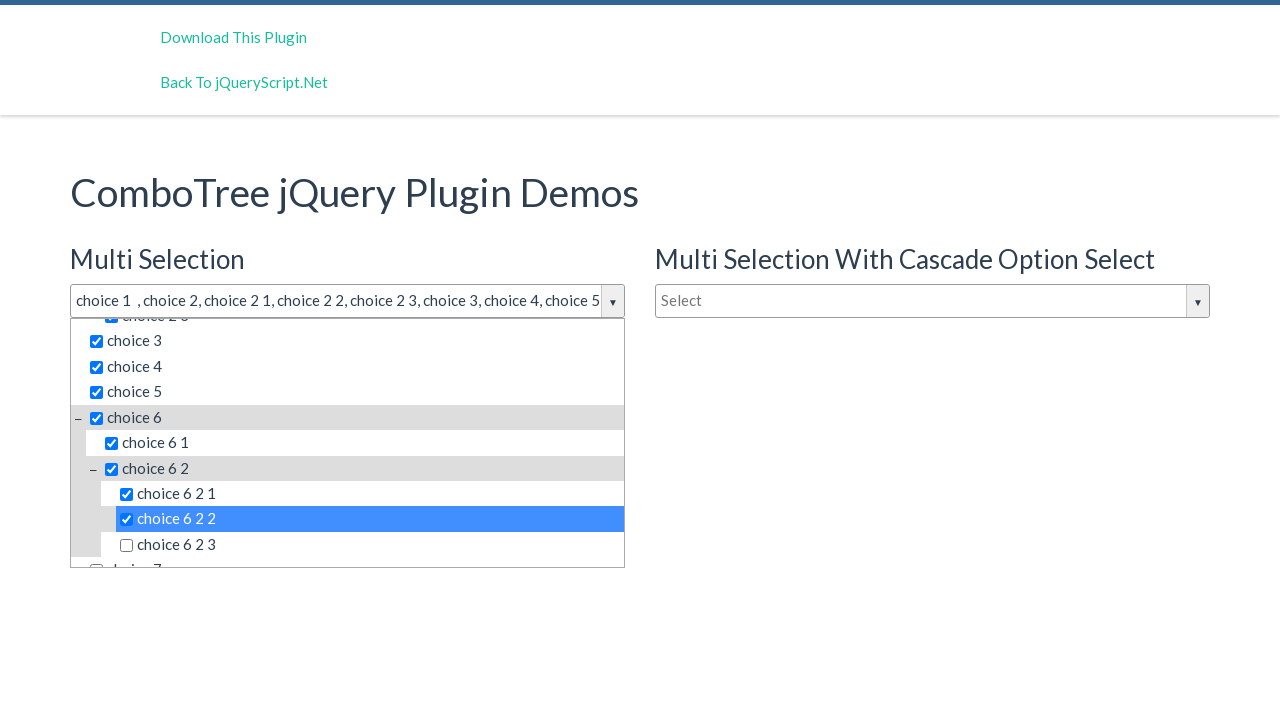

Selected an option from the dropdown menu at (370, 545) on span.comboTreeItemTitle >> nth=13
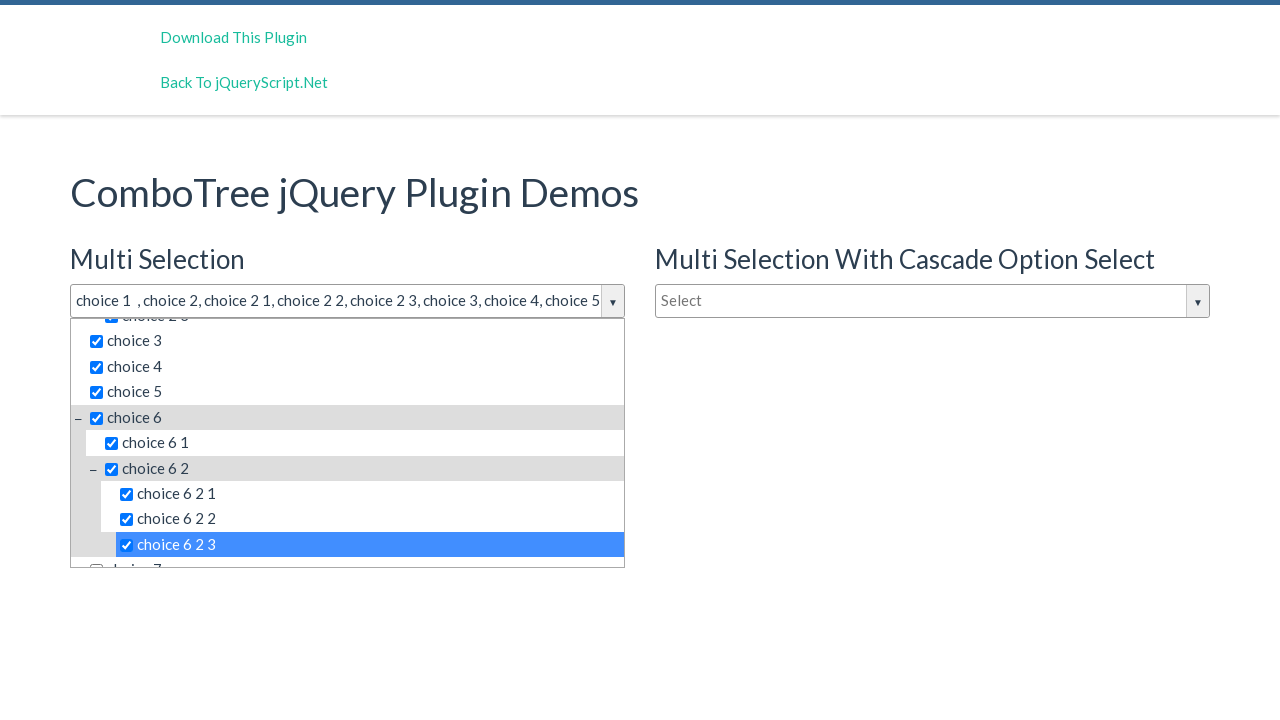

Selected an option from the dropdown menu at (355, 554) on span.comboTreeItemTitle >> nth=14
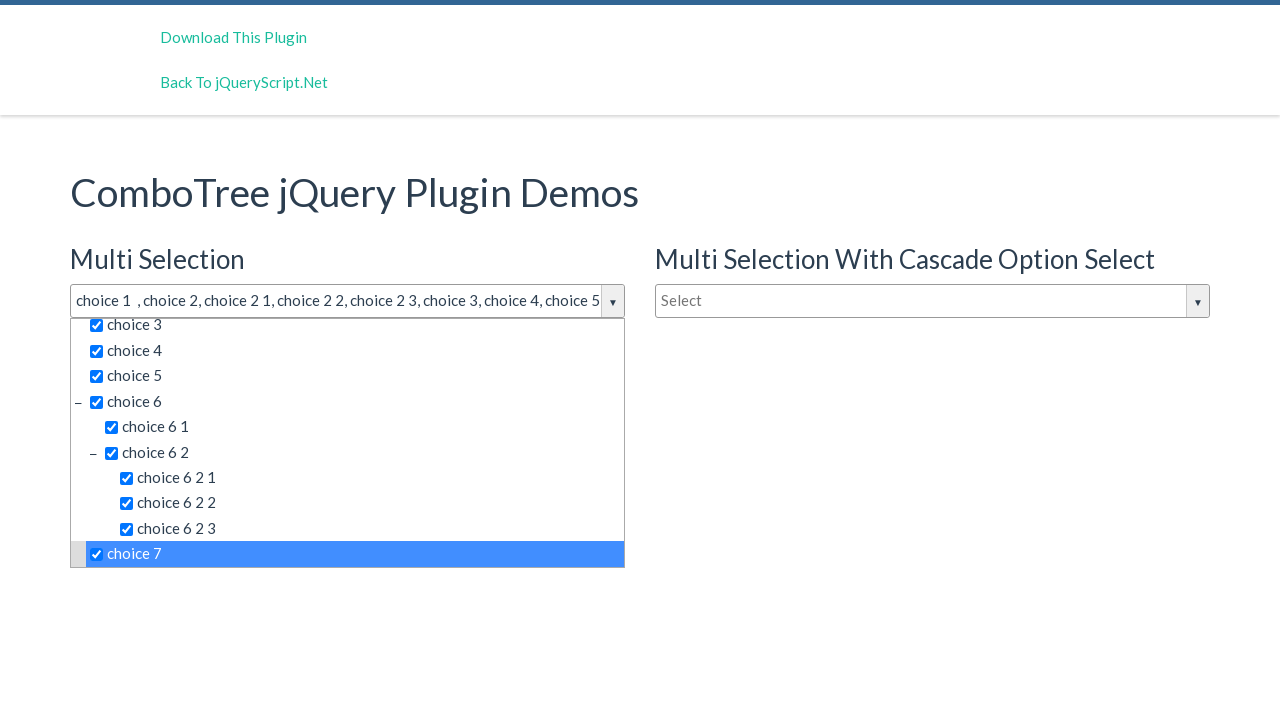

Stopped selecting options - option became non-interactable on span.comboTreeItemTitle >> nth=15
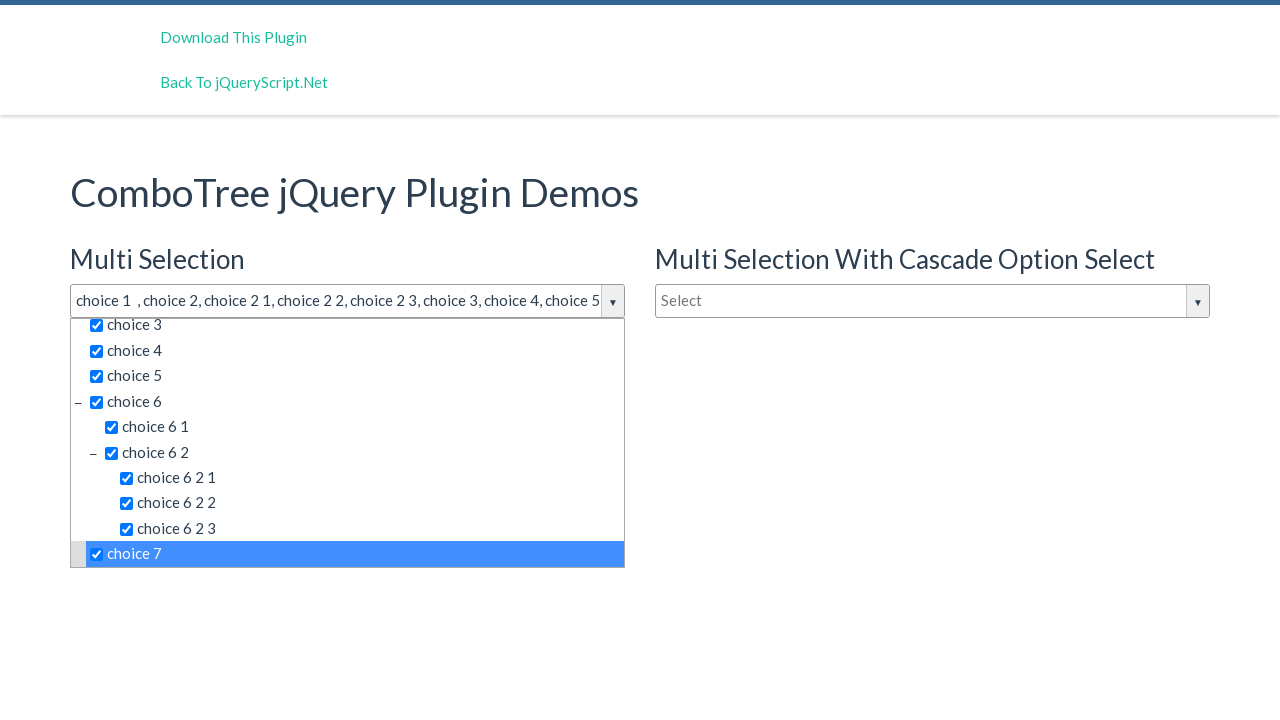

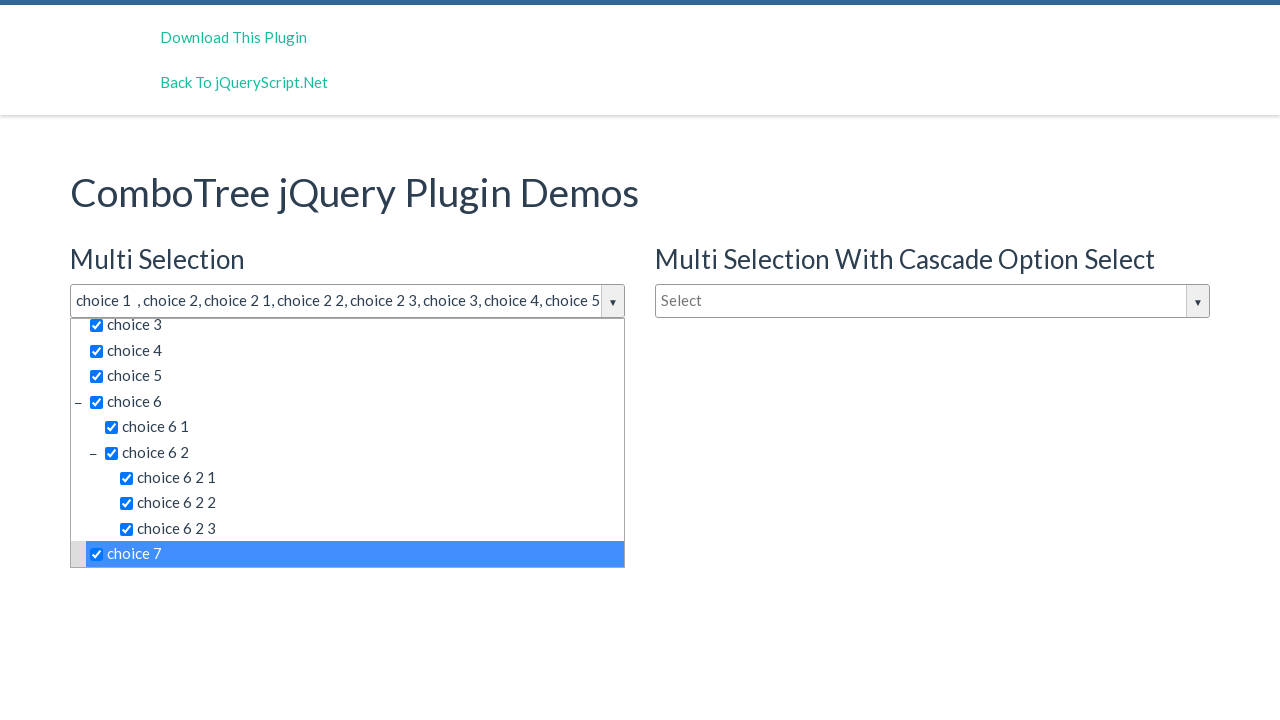